Tests the e-commerce checkout flow by searching for a product, adding Cashews to cart, and completing the order with country selection and validation of the success message.

Starting URL: https://rahulshettyacademy.com/seleniumPractise/#/

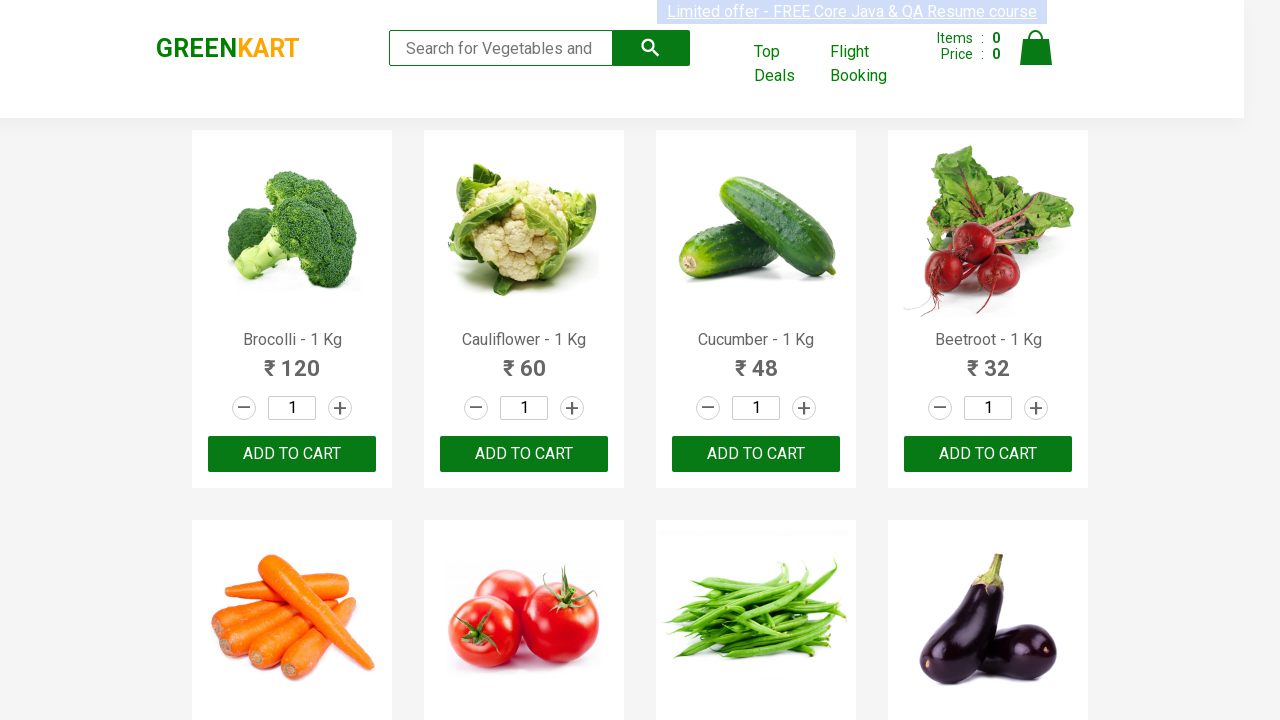

Filled search field with 'ca' to find Cashews on .search-keyword
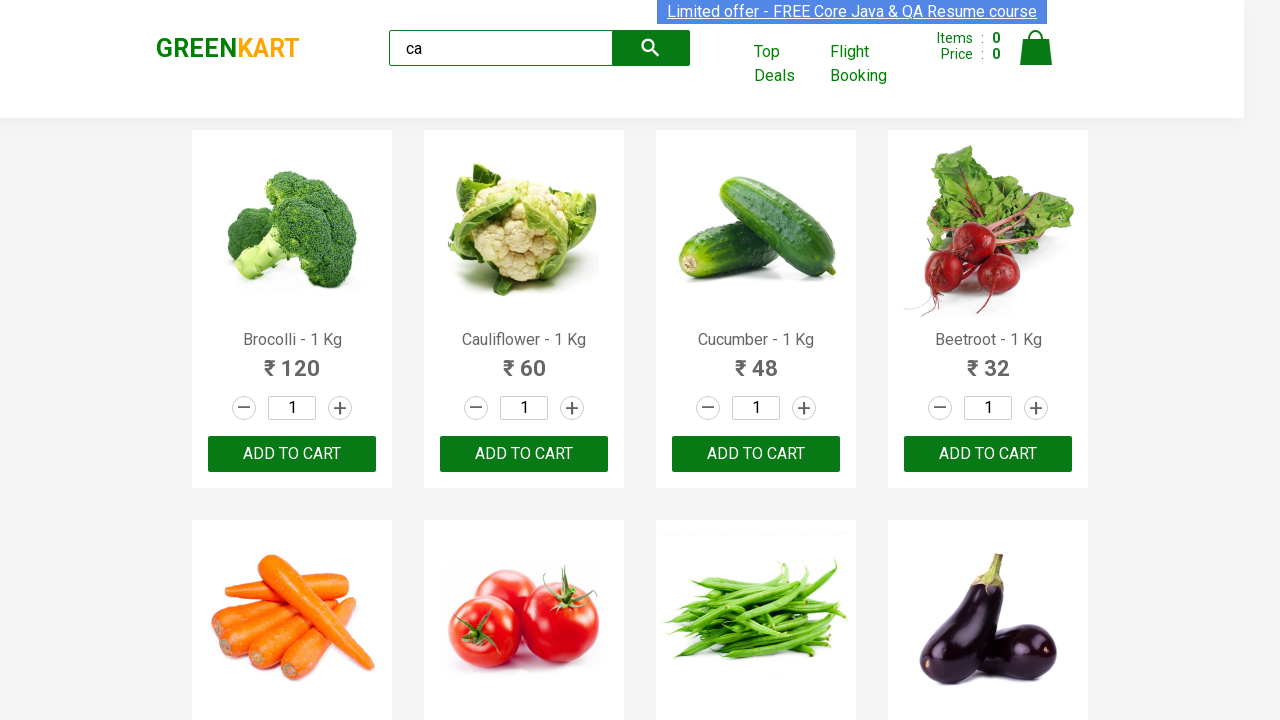

Clicked submit button to search for products at (651, 48) on button[type='submit']
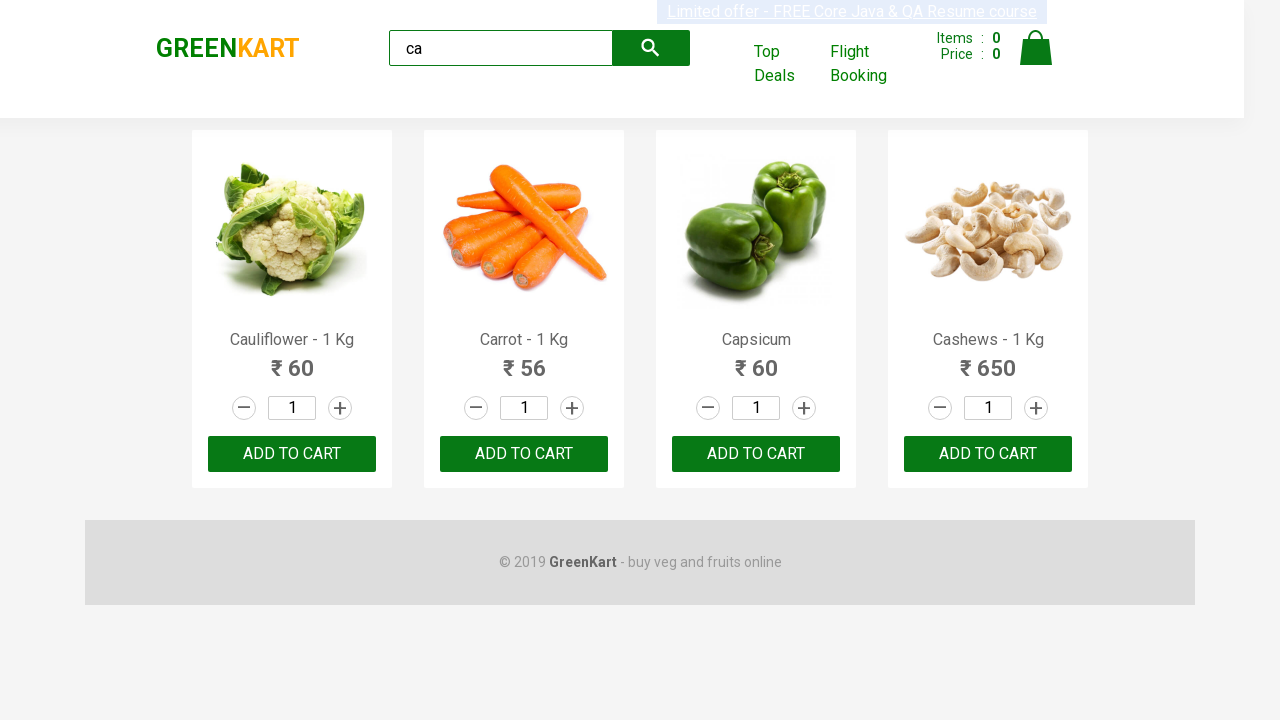

Product list loaded successfully
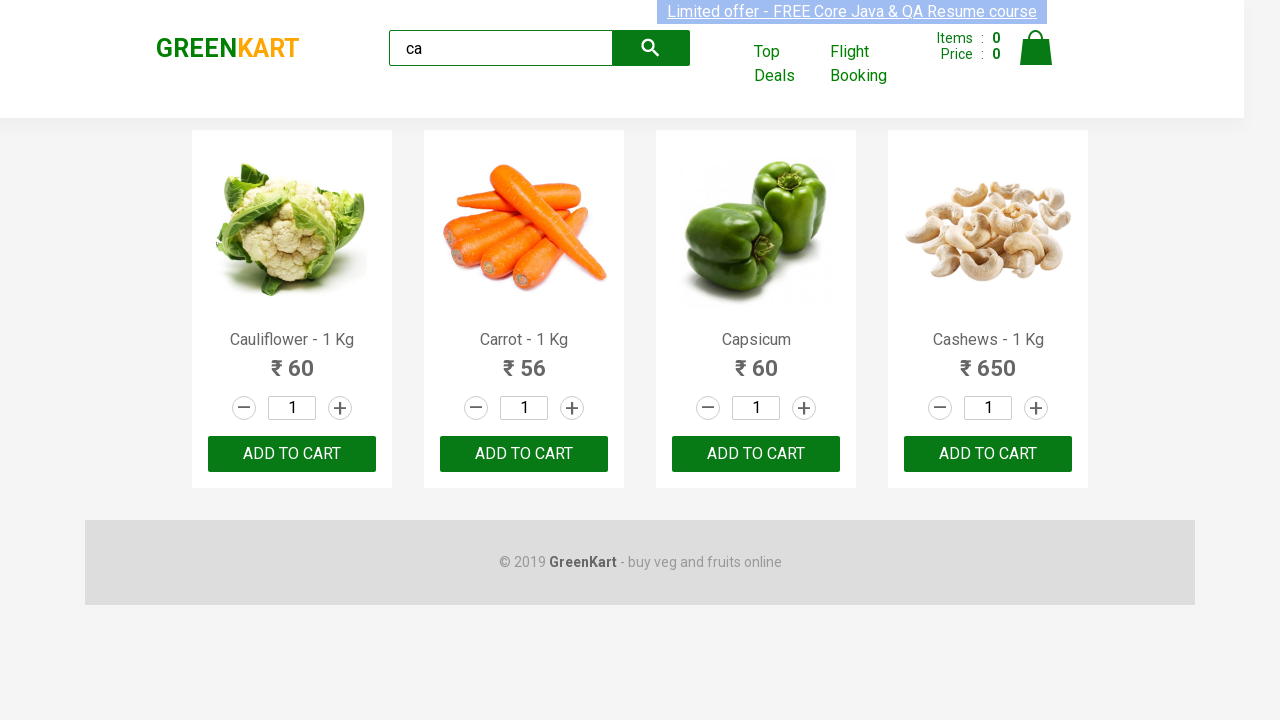

Found and clicked 'Add to Cart' button for Cashews at (988, 454) on div.product-action > button >> nth=3
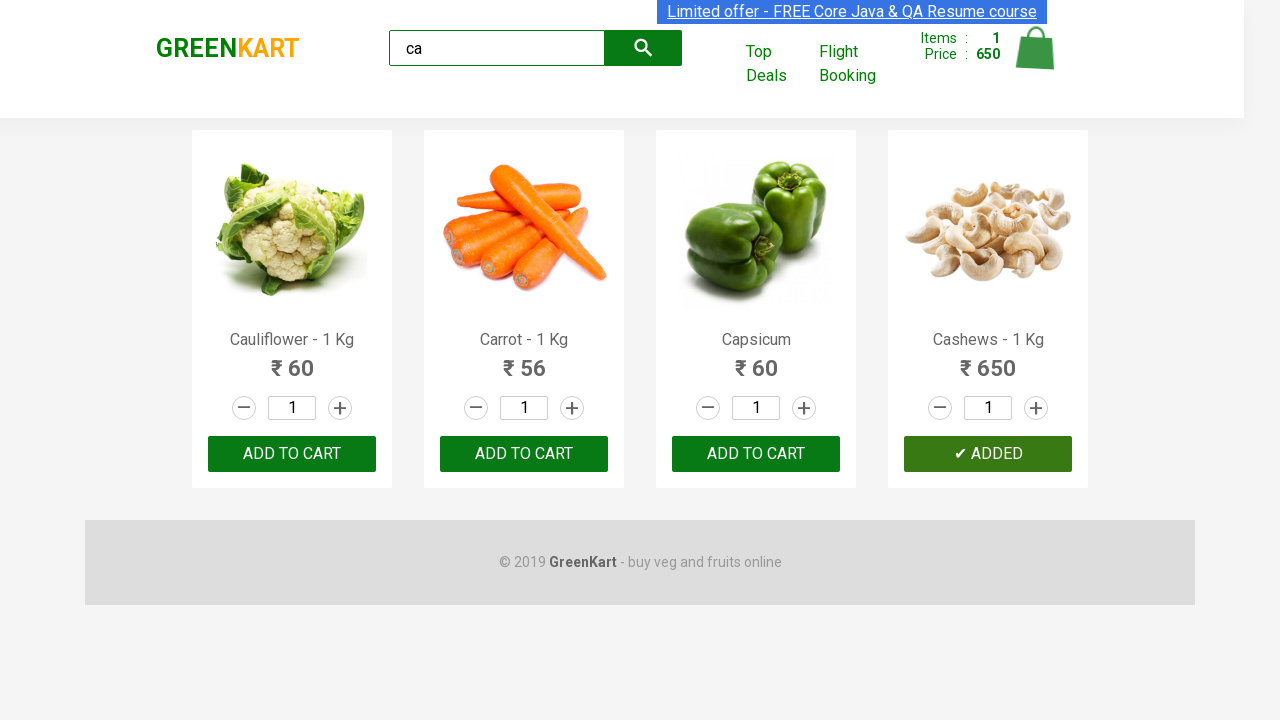

Clicked on cart icon to view cart at (1036, 48) on img[alt='Cart']
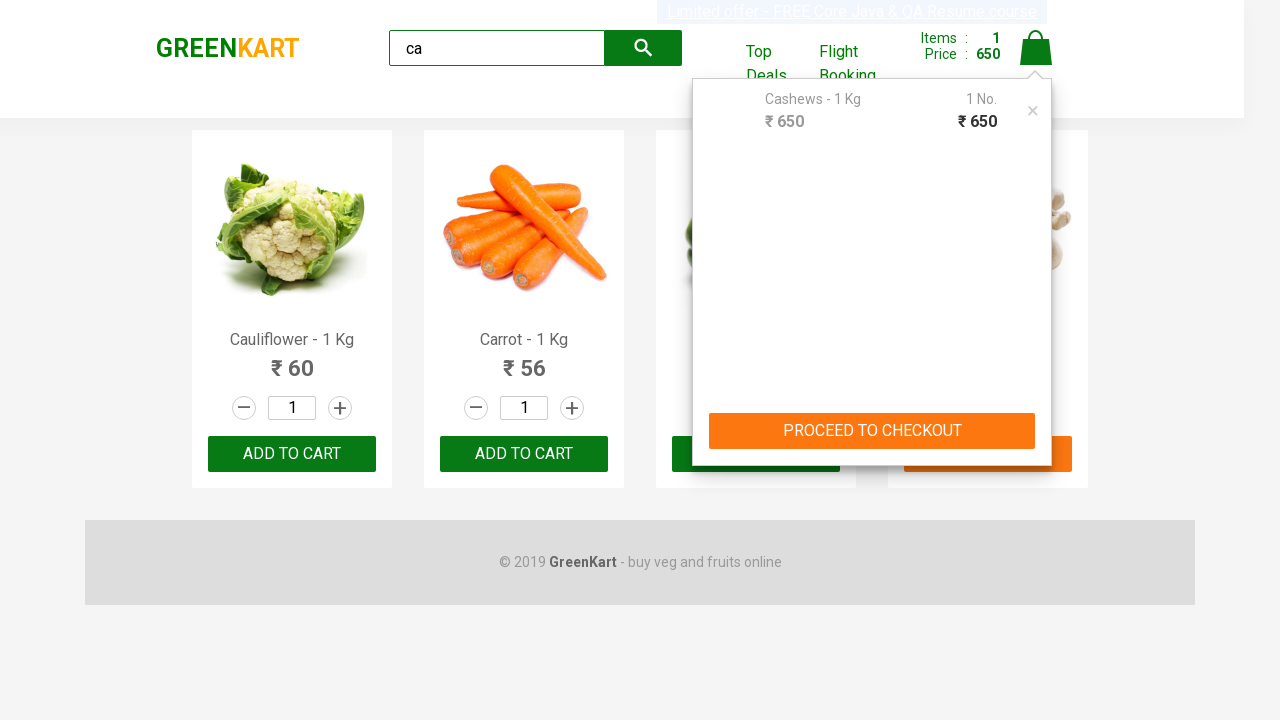

Clicked proceed to checkout button at (872, 431) on .action-block > button:first-child
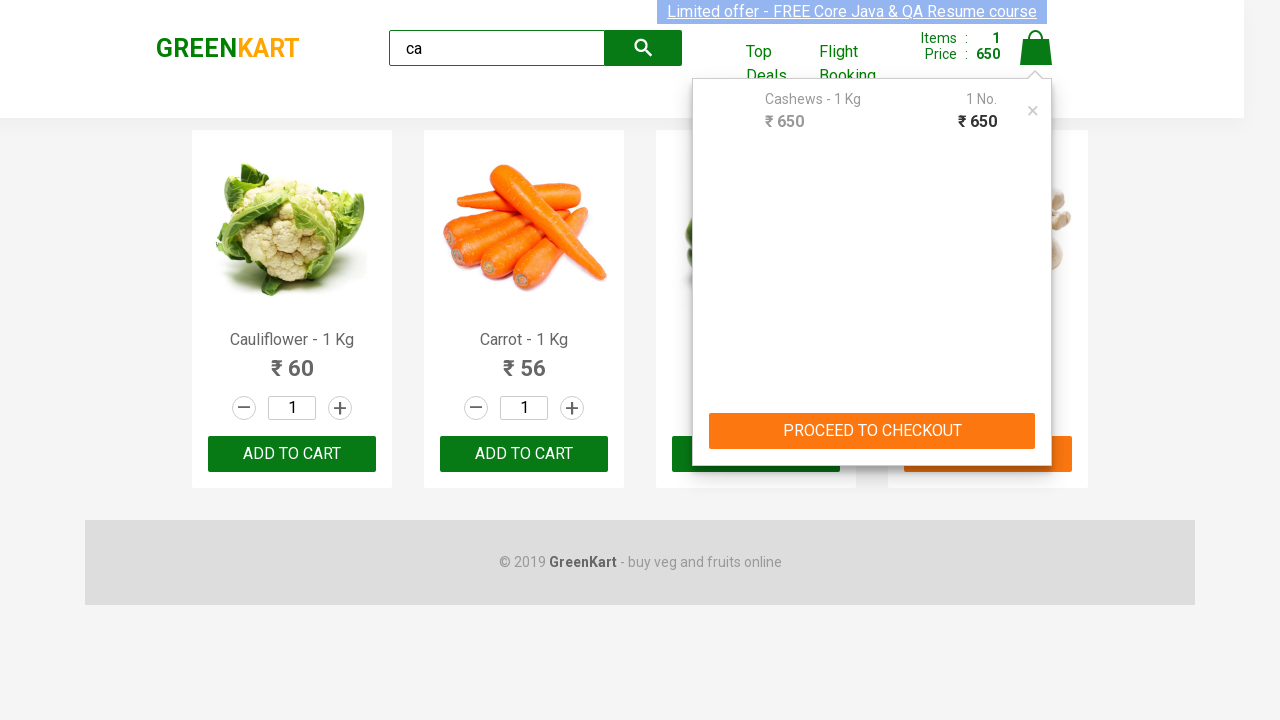

Clicked 'Place Order' button at (1036, 420) on text=Place Order
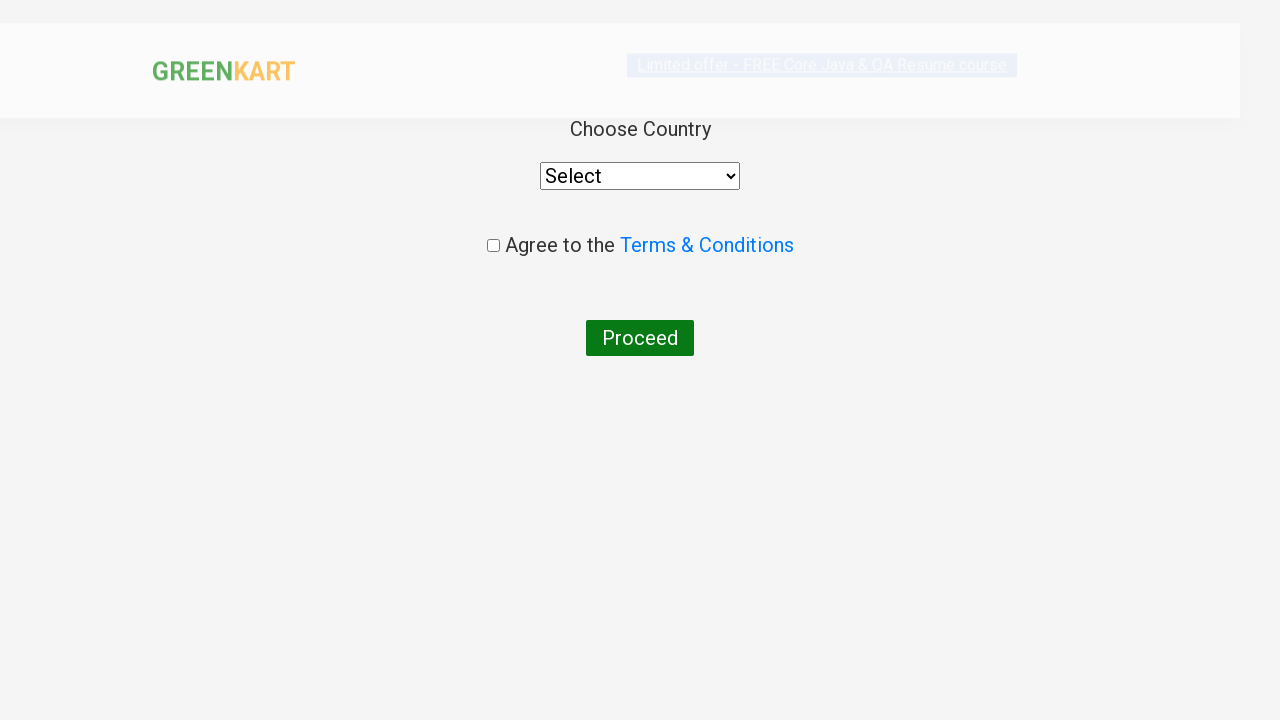

Selected 'India' from country dropdown on select
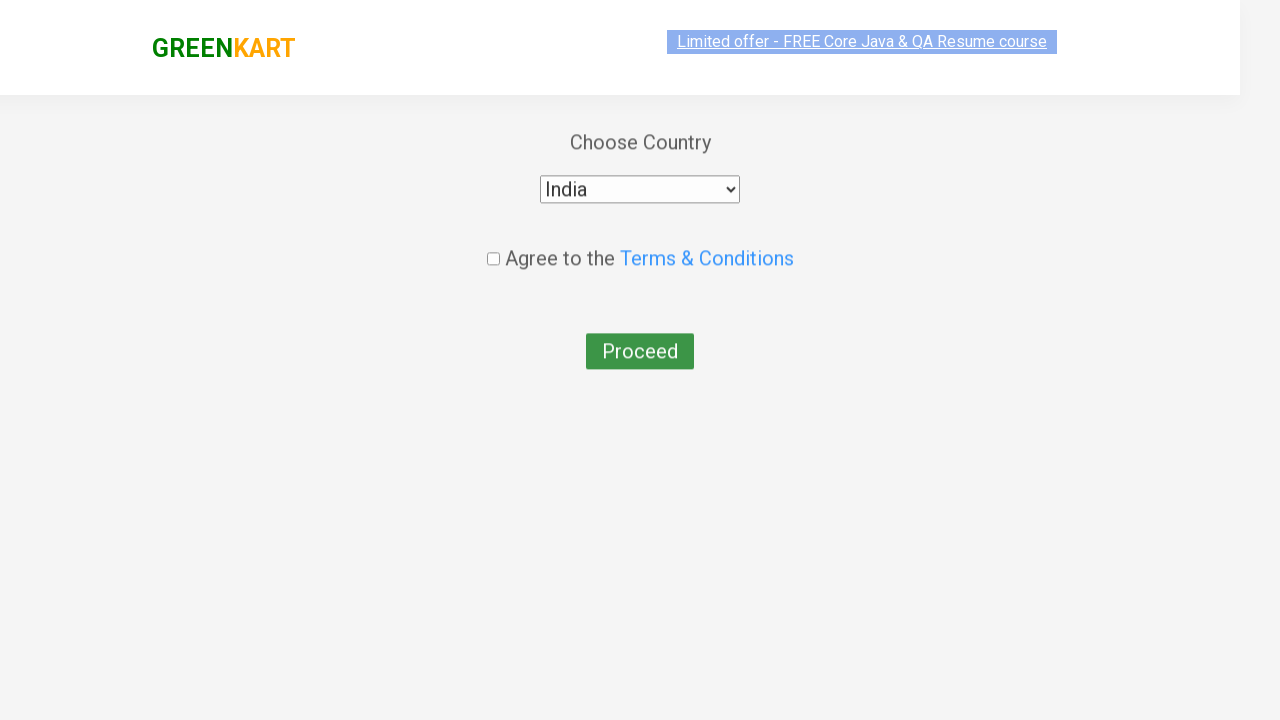

Checked the terms and conditions checkbox at (493, 246) on input[type='checkbox']
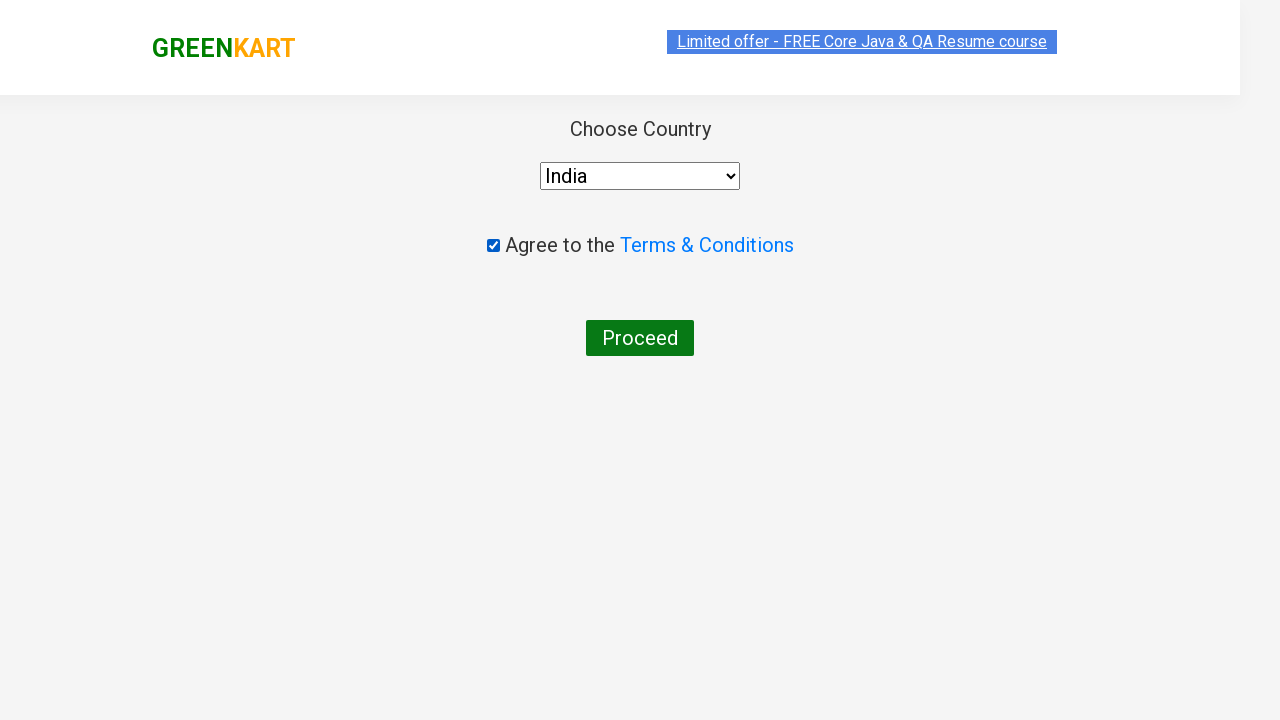

Clicked 'Proceed' button to complete order at (640, 338) on button:has-text('Proceed')
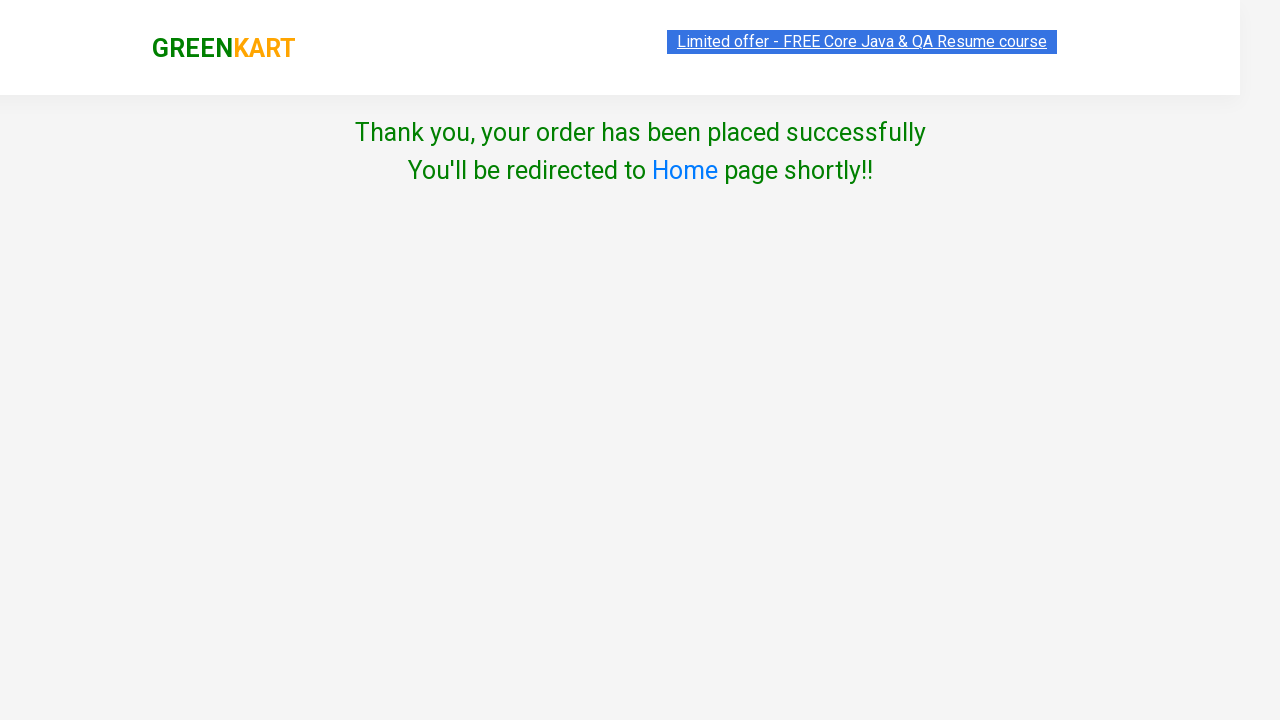

Order success message 'Thank you, your order has been placed successfully' is visible
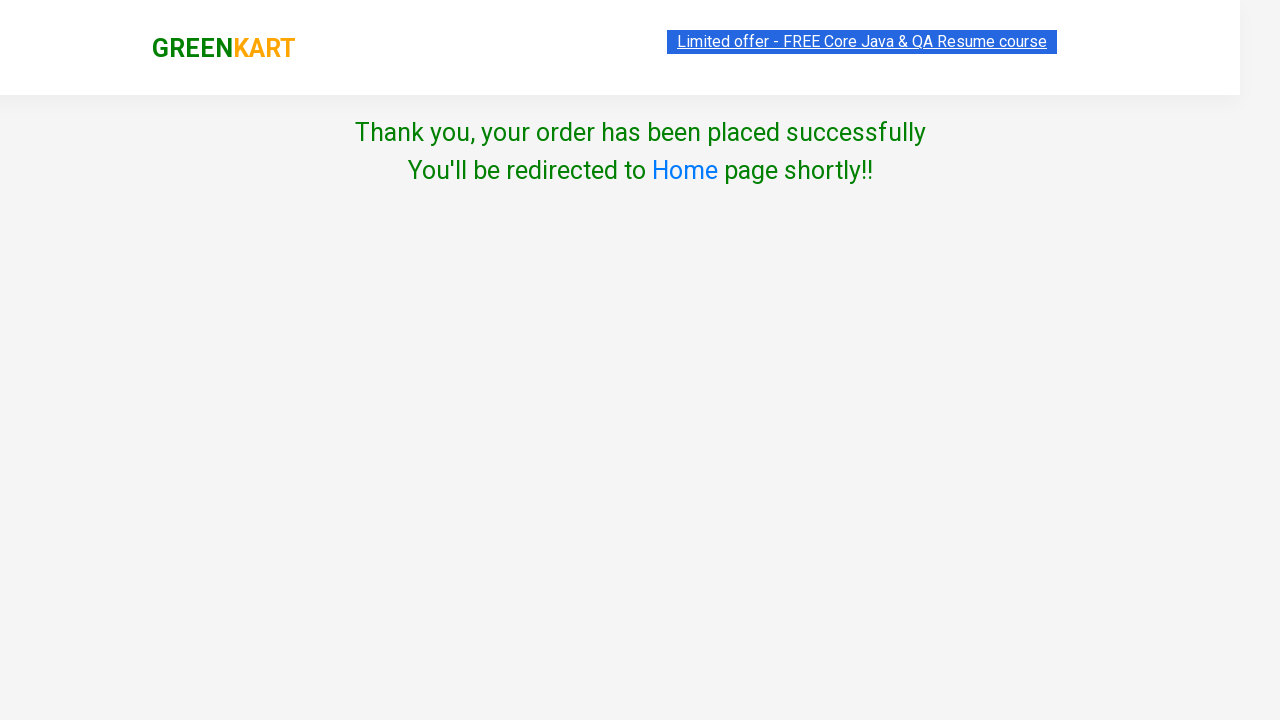

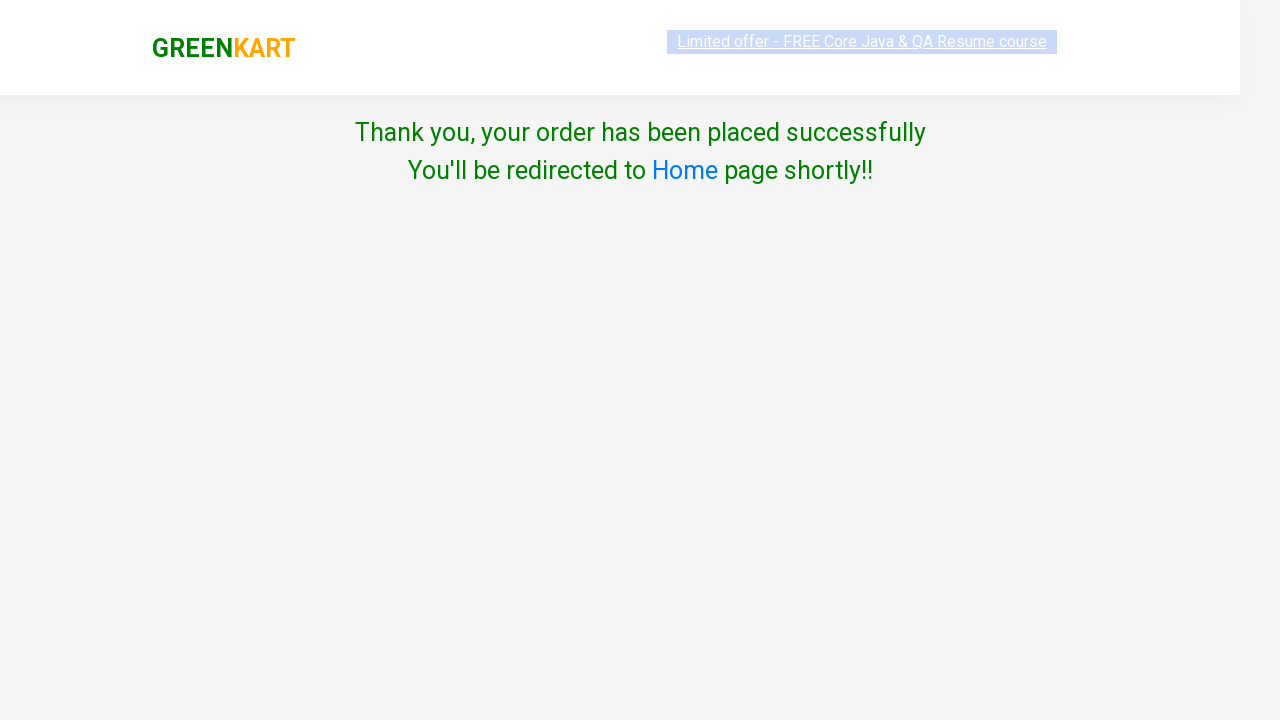